Tests hover functionality by hovering over an image to reveal hidden user info

Starting URL: https://the-internet.herokuapp.com/hovers

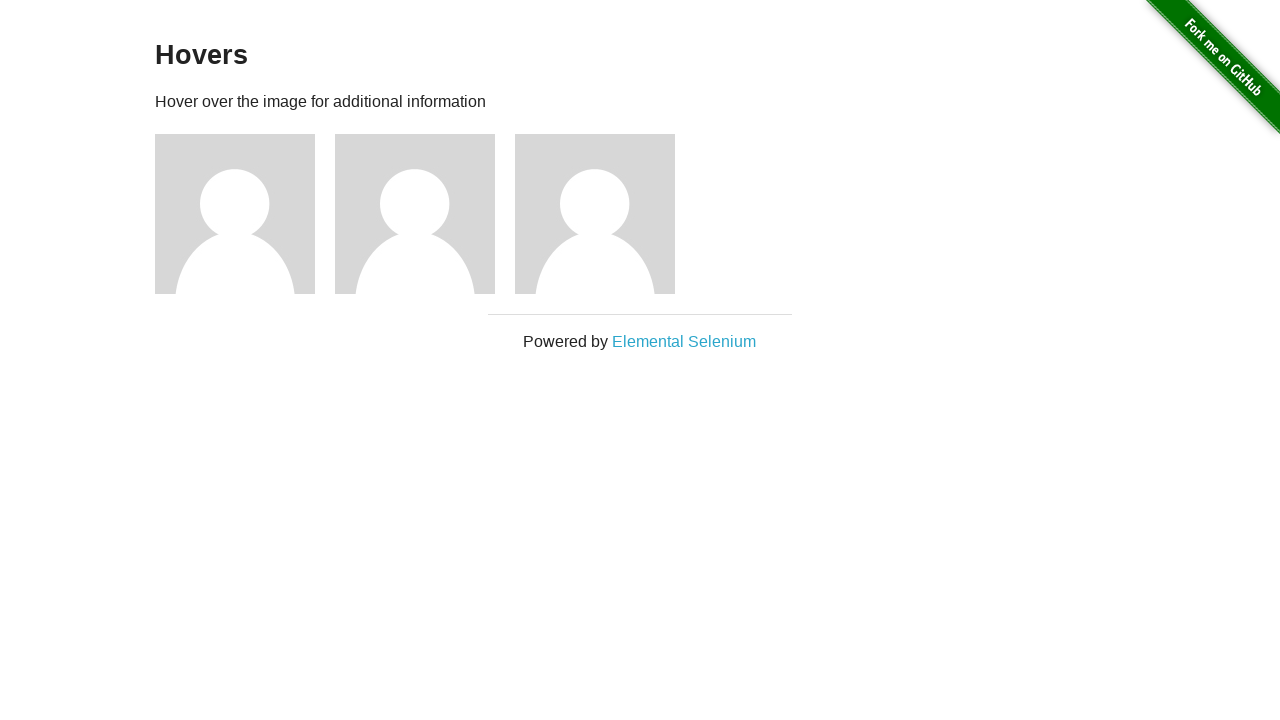

Waited for page to fully load (networkidle)
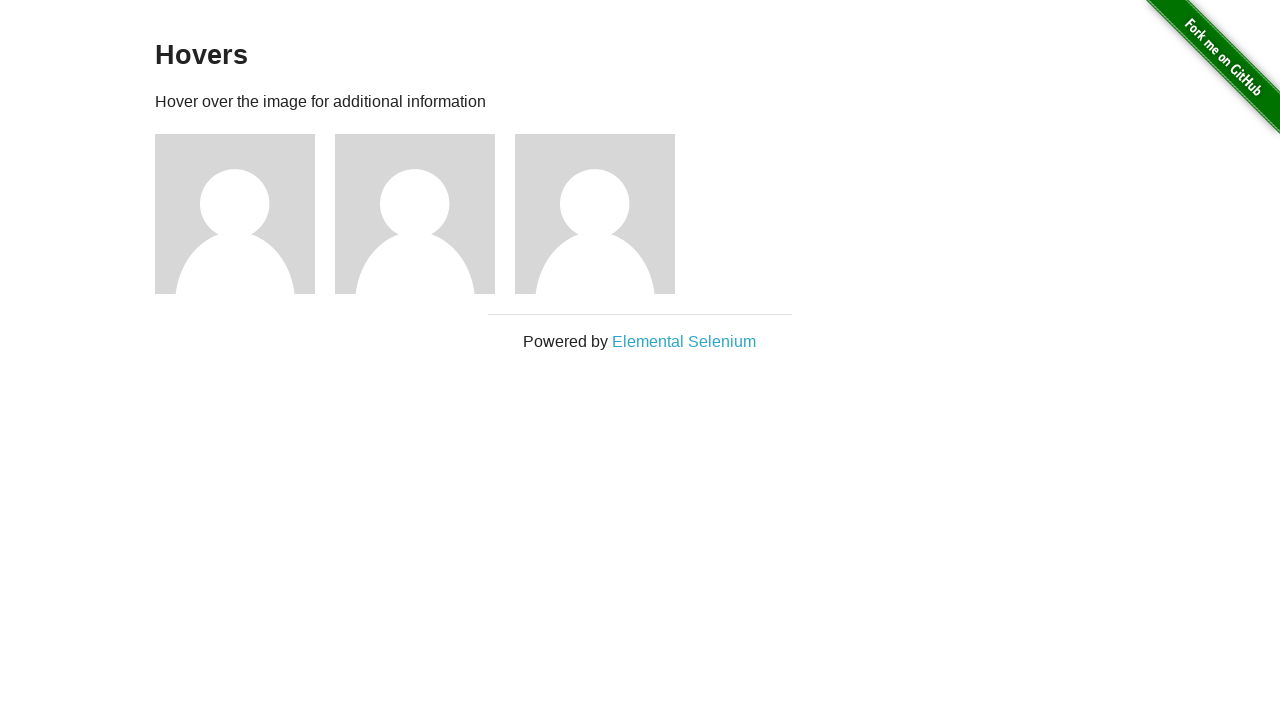

Hovered over the third figure image to reveal hidden user info at (235, 214) on div.figure:nth-child(3) > img:nth-child(1)
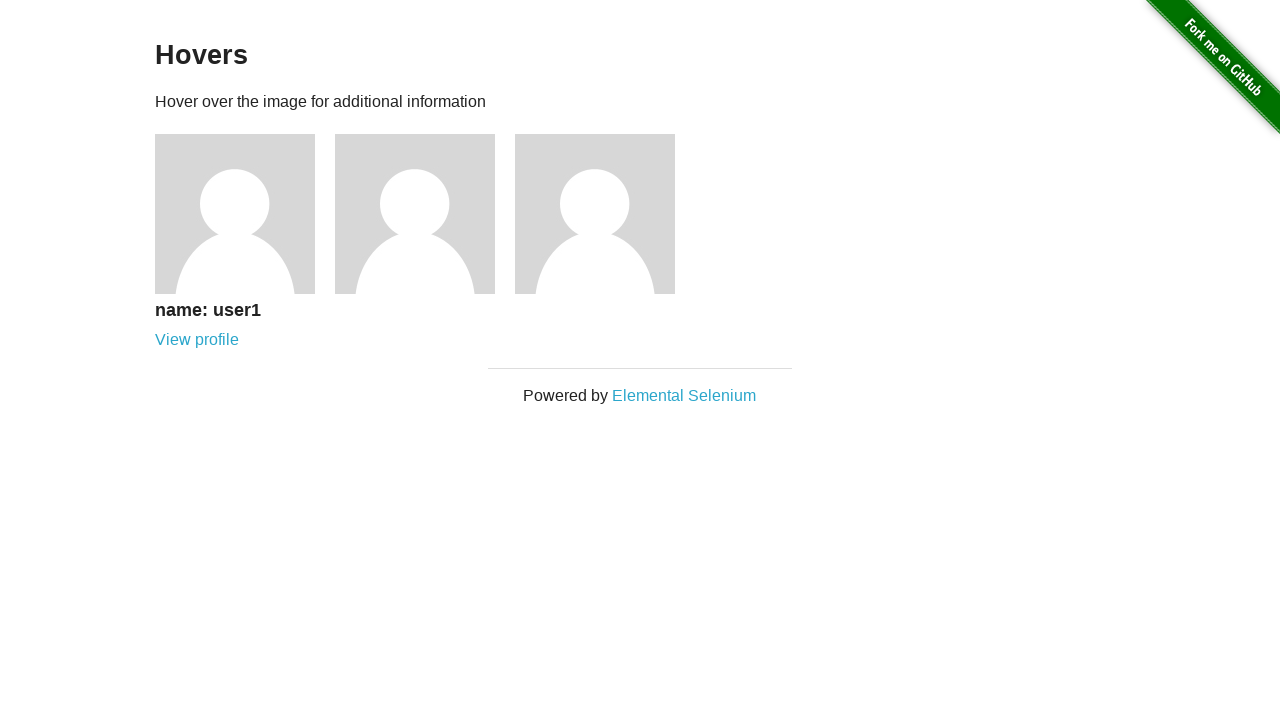

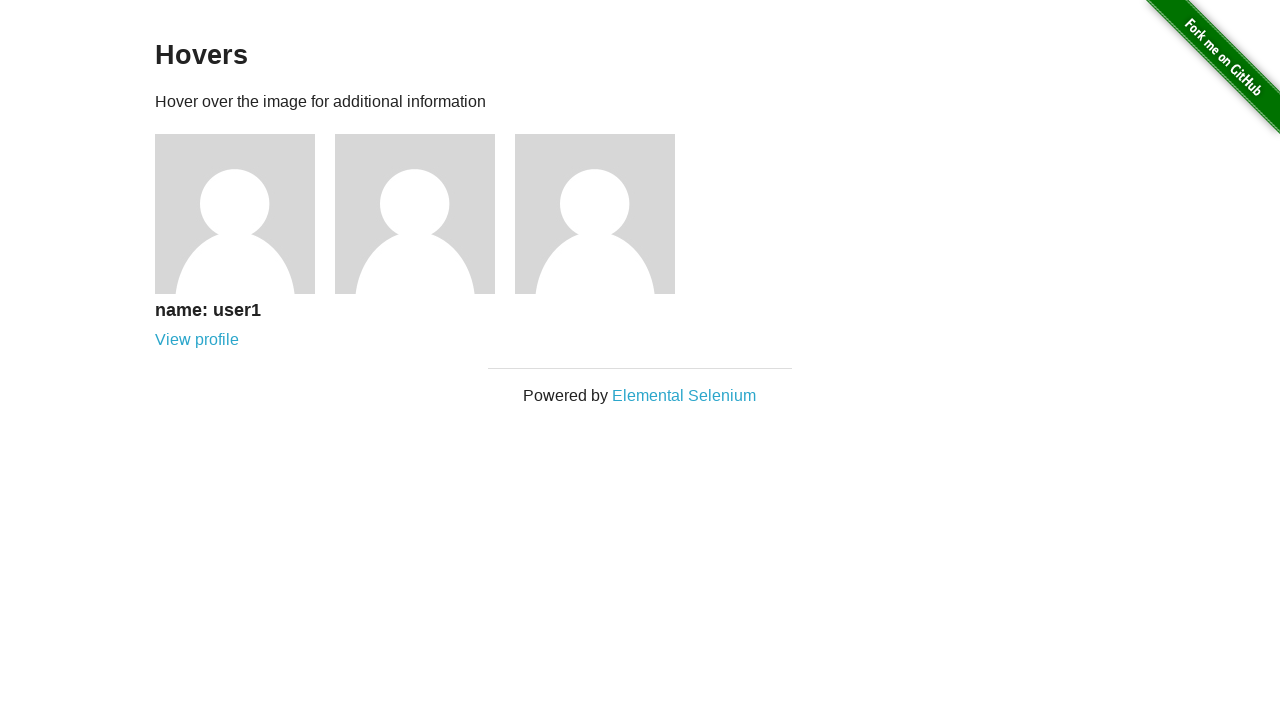